Tests that an item is removed if edited to an empty string

Starting URL: https://demo.playwright.dev/todomvc

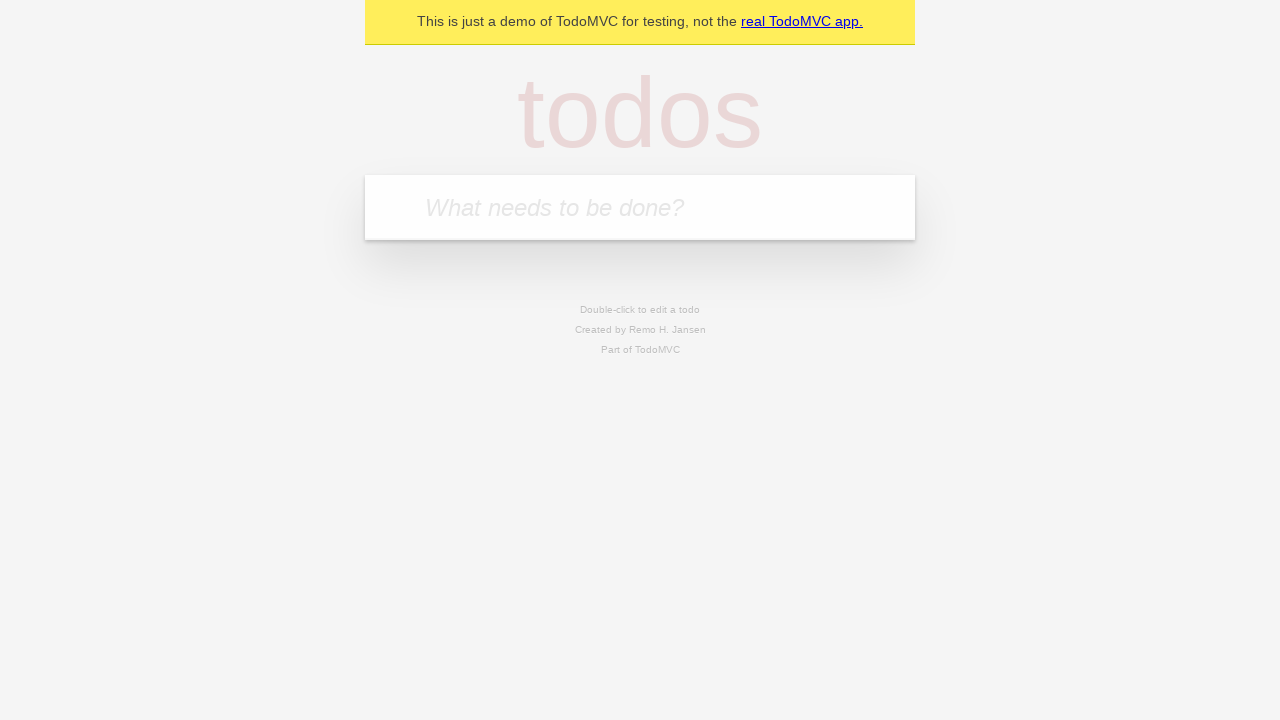

Filled first todo input with 'buy some cheese' on internal:attr=[placeholder="What needs to be done?"i]
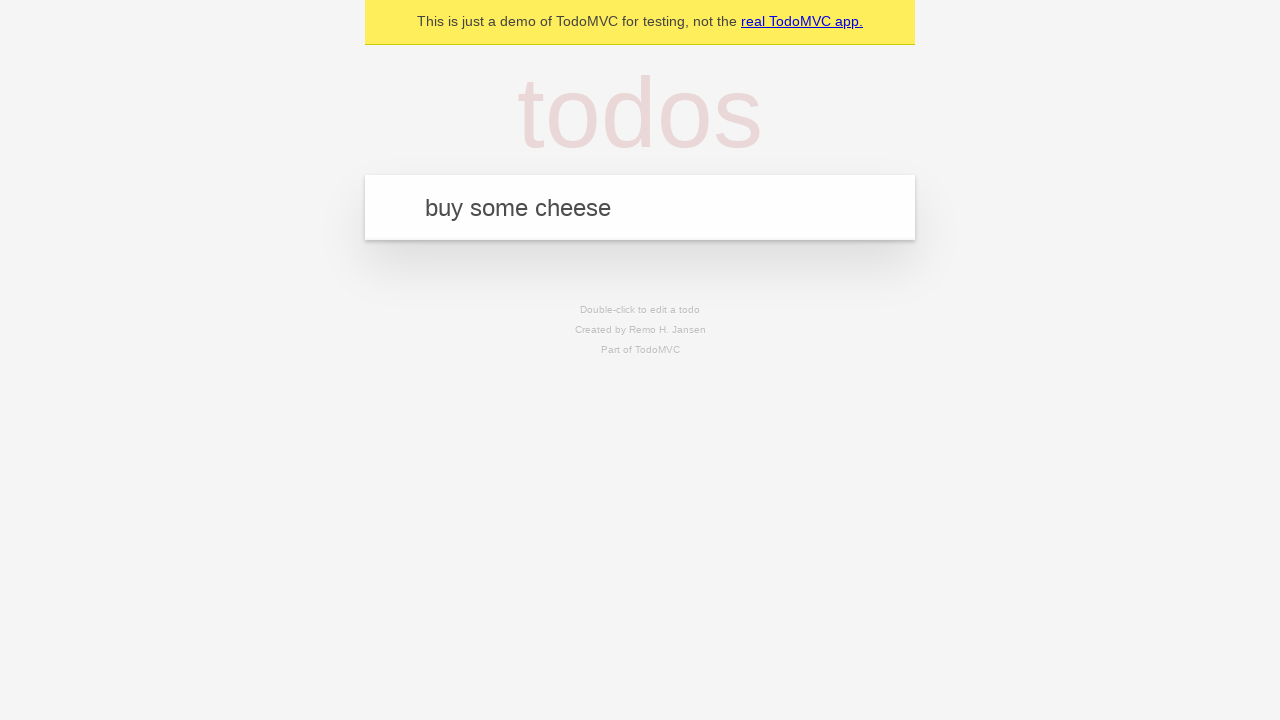

Pressed Enter to create first todo item on internal:attr=[placeholder="What needs to be done?"i]
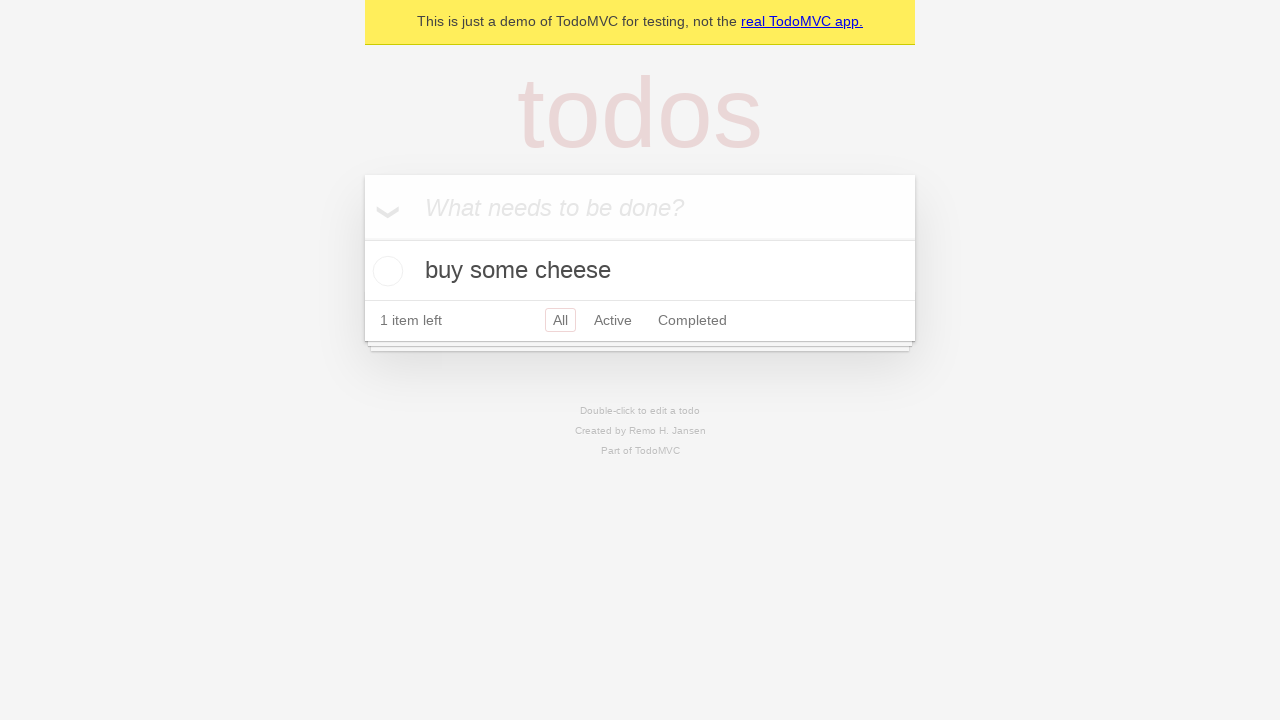

Filled second todo input with 'feed the cat' on internal:attr=[placeholder="What needs to be done?"i]
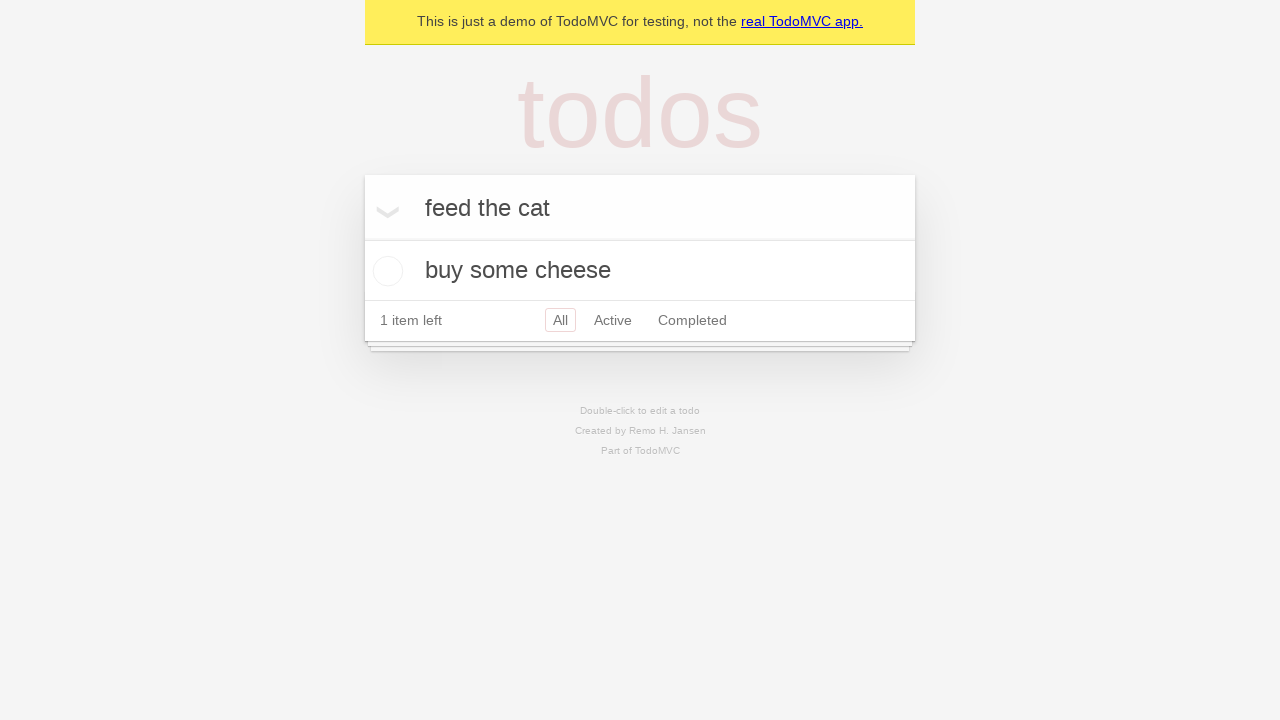

Pressed Enter to create second todo item on internal:attr=[placeholder="What needs to be done?"i]
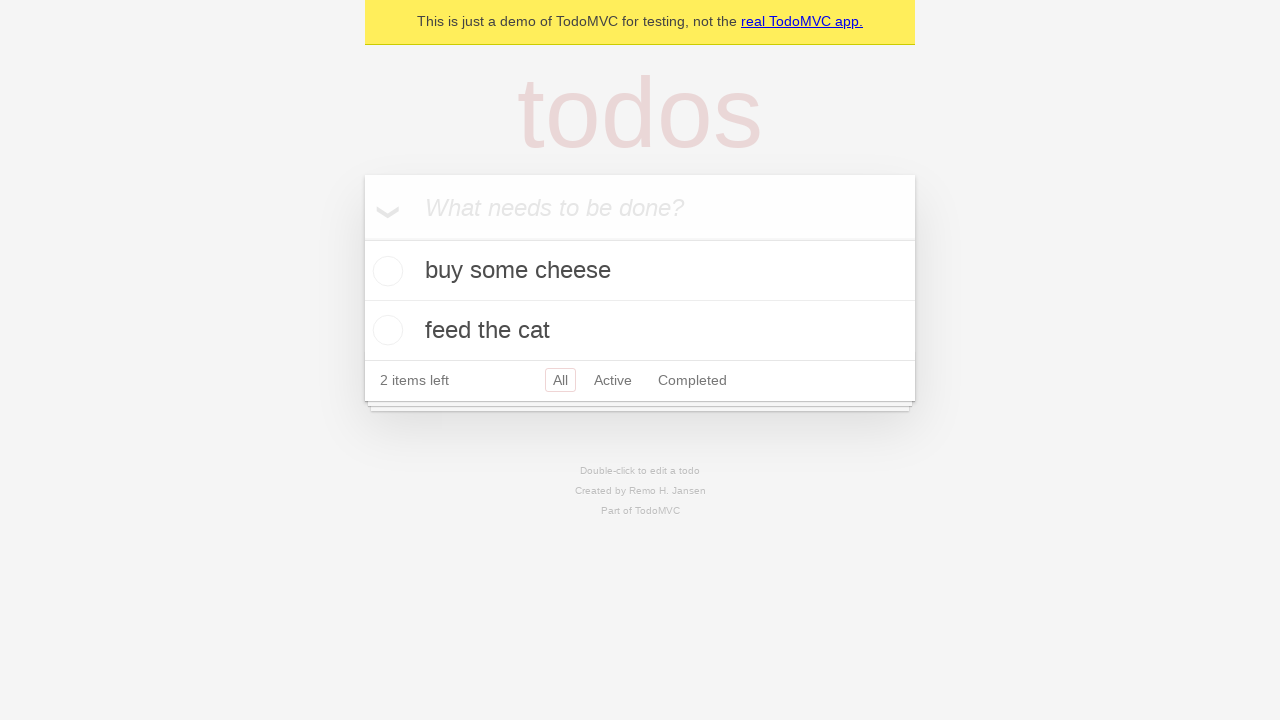

Filled third todo input with 'book a doctors appointment' on internal:attr=[placeholder="What needs to be done?"i]
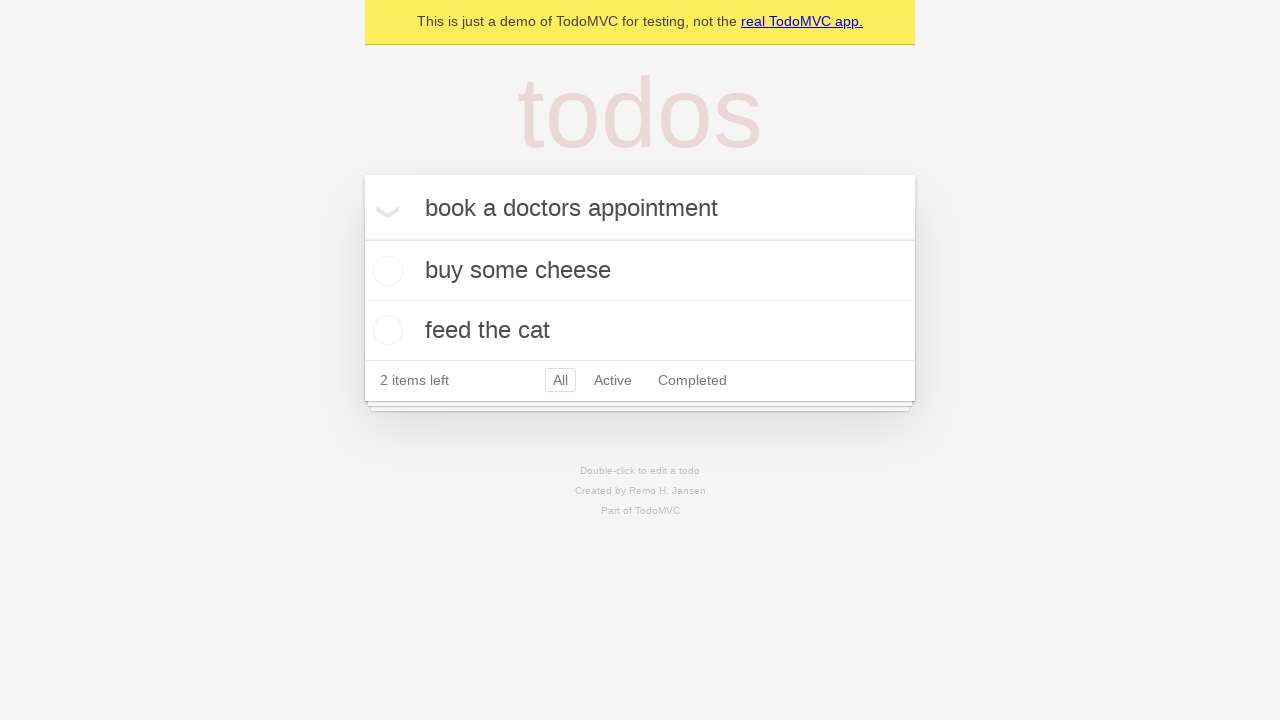

Pressed Enter to create third todo item on internal:attr=[placeholder="What needs to be done?"i]
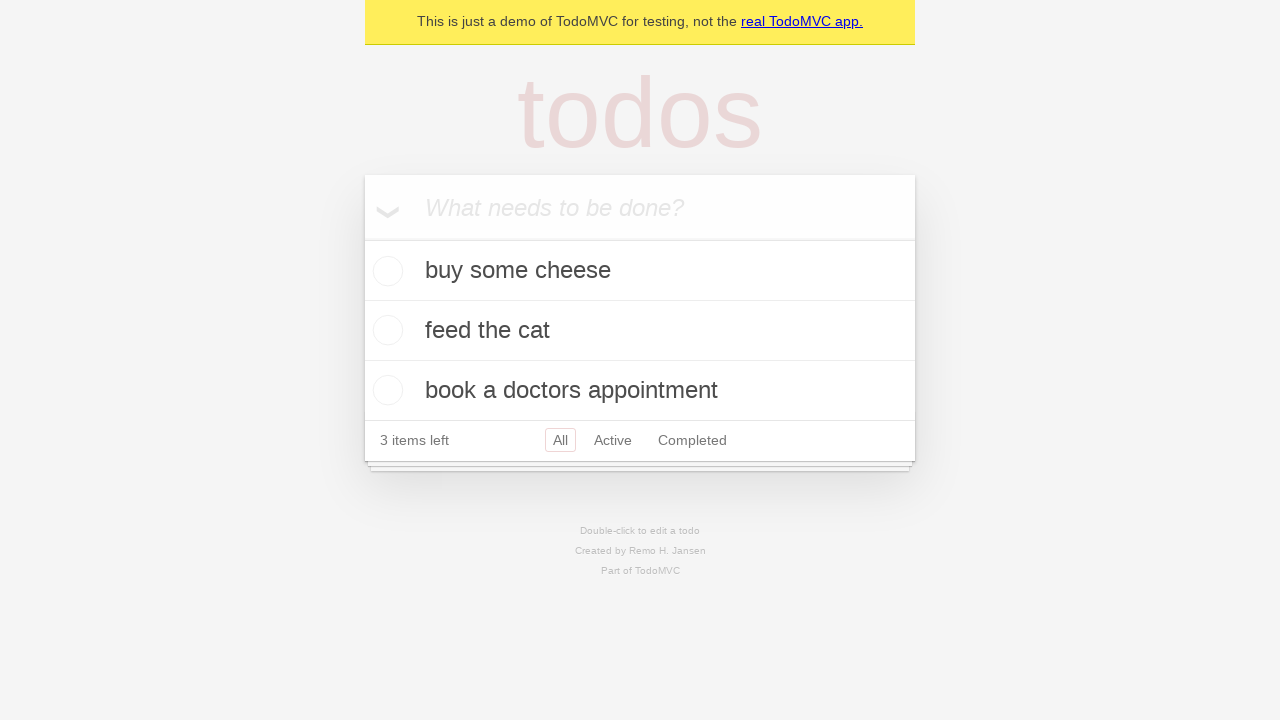

Double-clicked second todo item to enter edit mode at (640, 331) on internal:testid=[data-testid="todo-item"s] >> nth=1
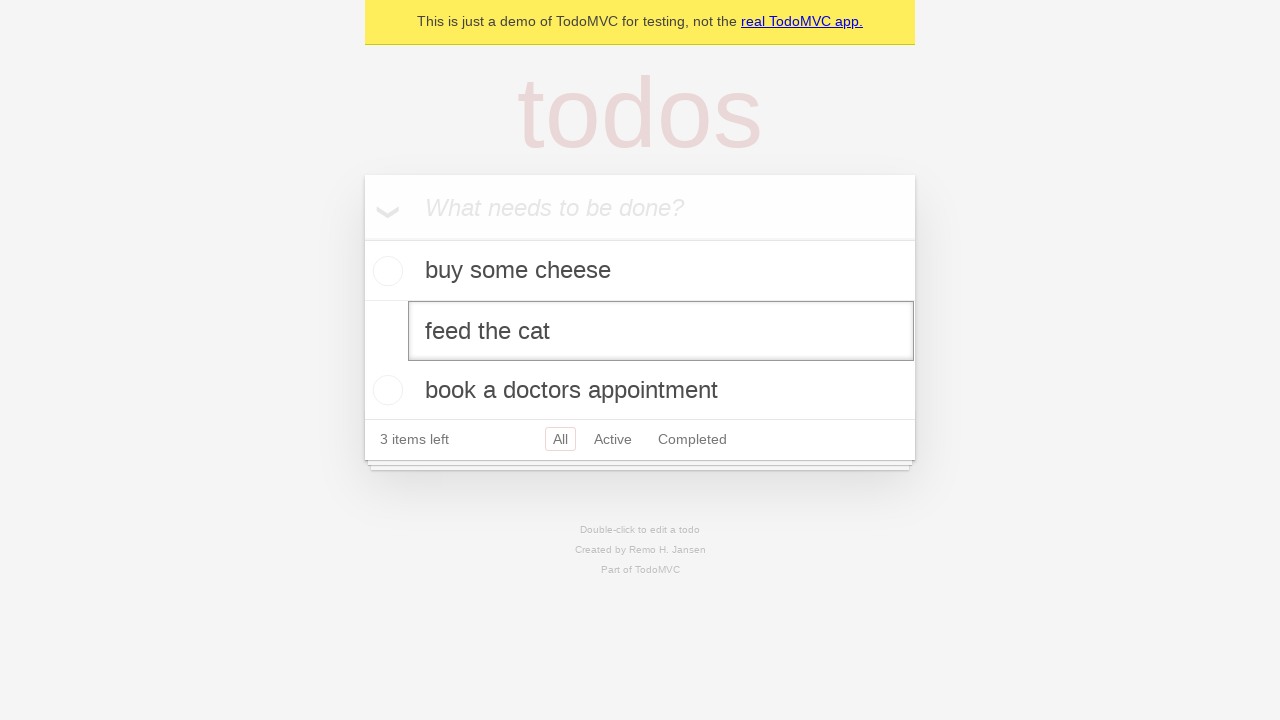

Cleared the text from the edit field on internal:testid=[data-testid="todo-item"s] >> nth=1 >> internal:role=textbox[nam
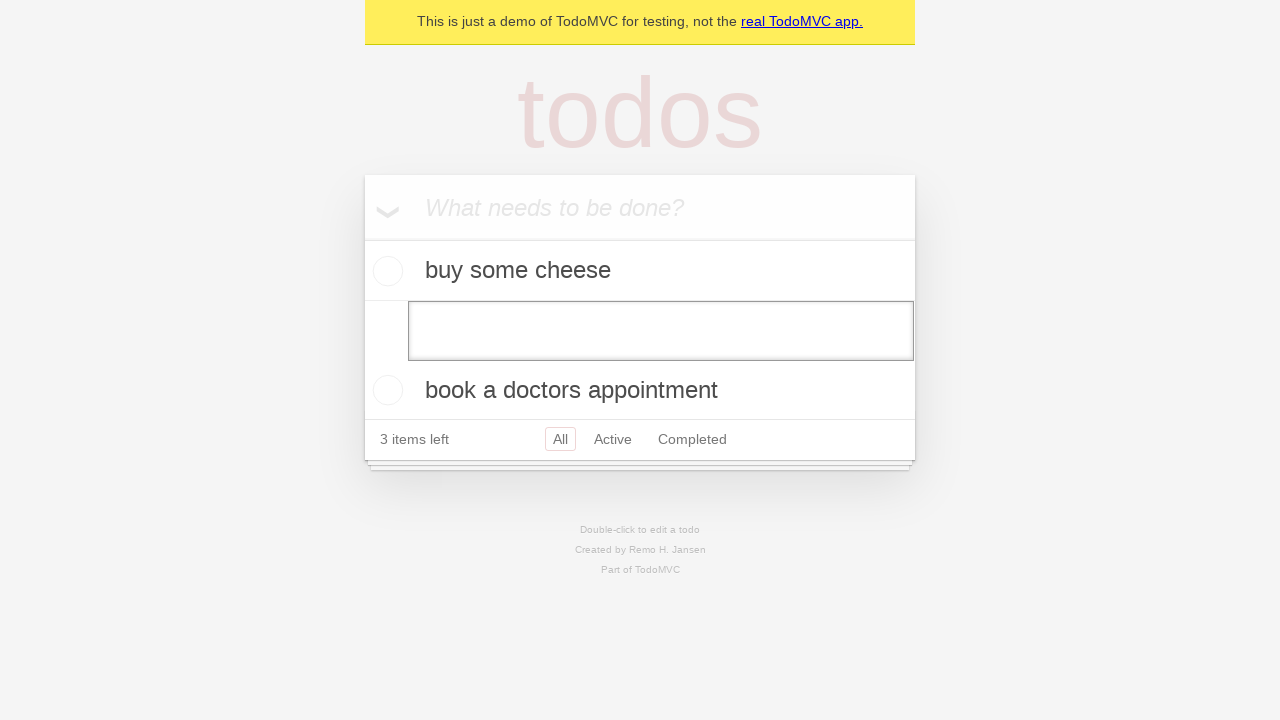

Pressed Enter to confirm empty text entry, removing the todo item on internal:testid=[data-testid="todo-item"s] >> nth=1 >> internal:role=textbox[nam
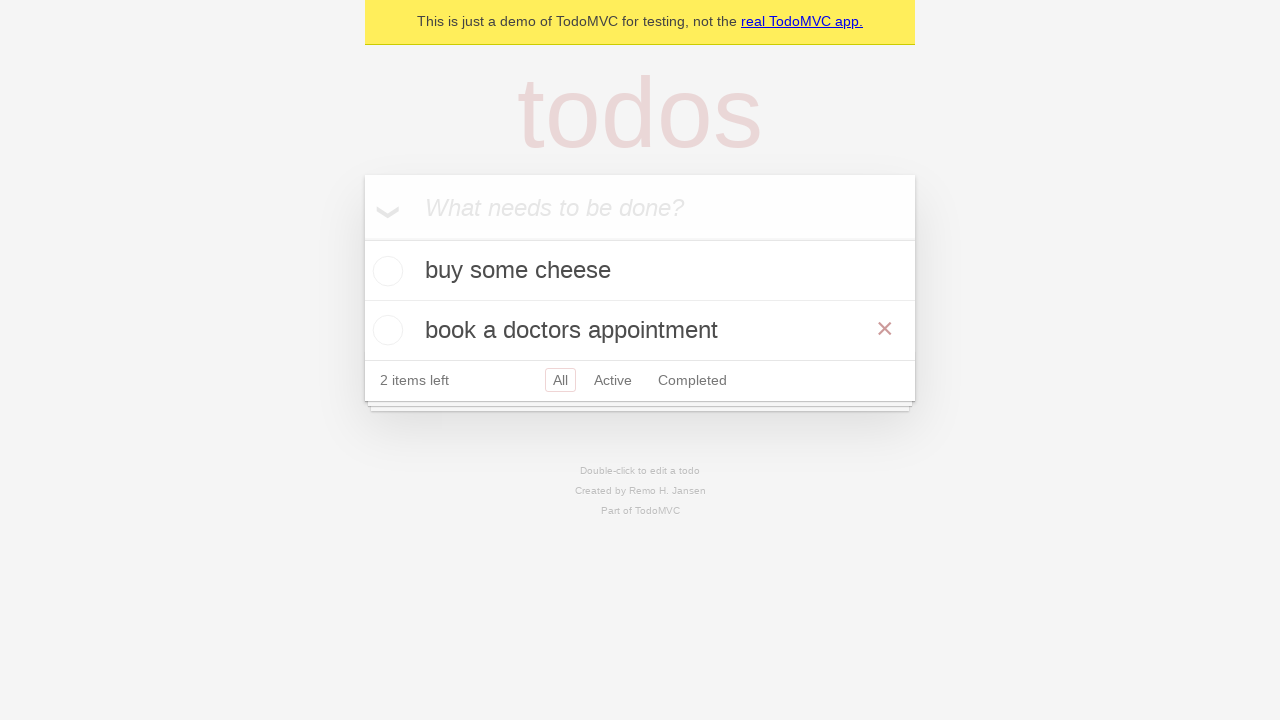

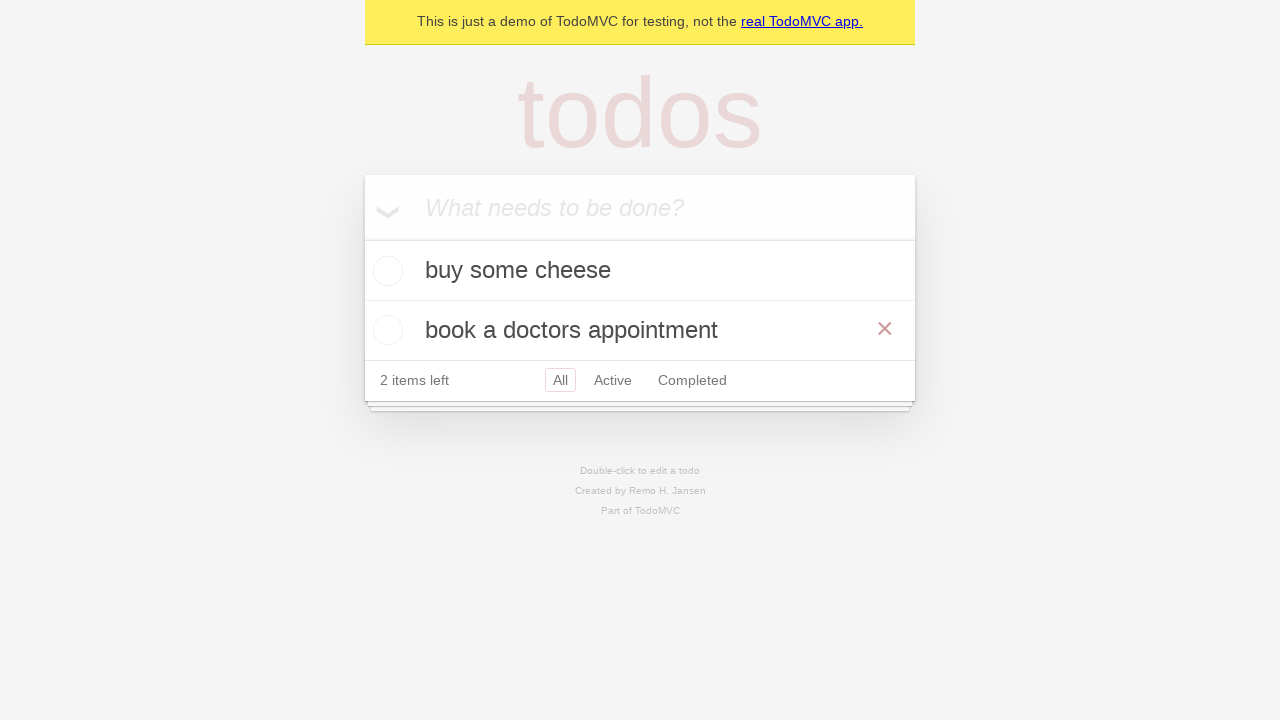